Tests JavaScript confirm alert box functionality by clicking a button to trigger the alert, accepting it (OK), then dismissing it (Cancel), and verifying the displayed result text.

Starting URL: http://demo.automationtesting.in/Alerts.html

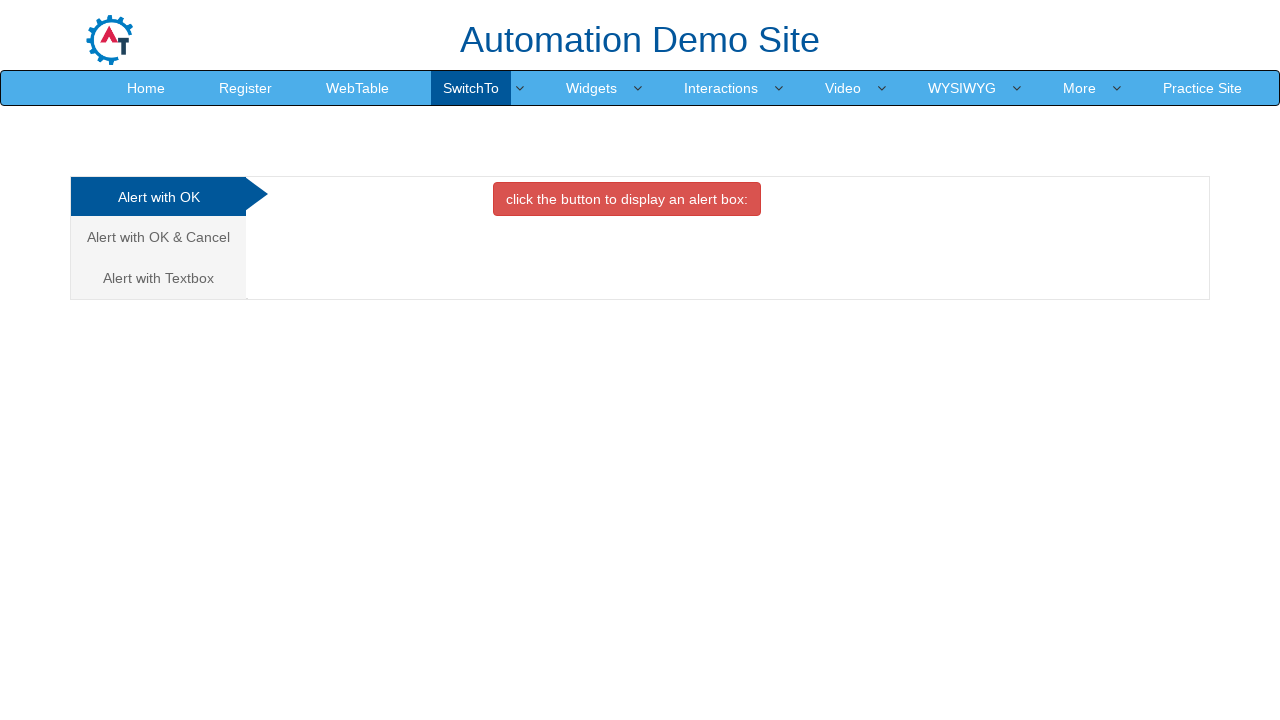

Clicked on 'Alert with OK & Cancel' tab link at (158, 237) on xpath=/html/body/div[1]/div/div/div/div[1]/ul/li[2]/a
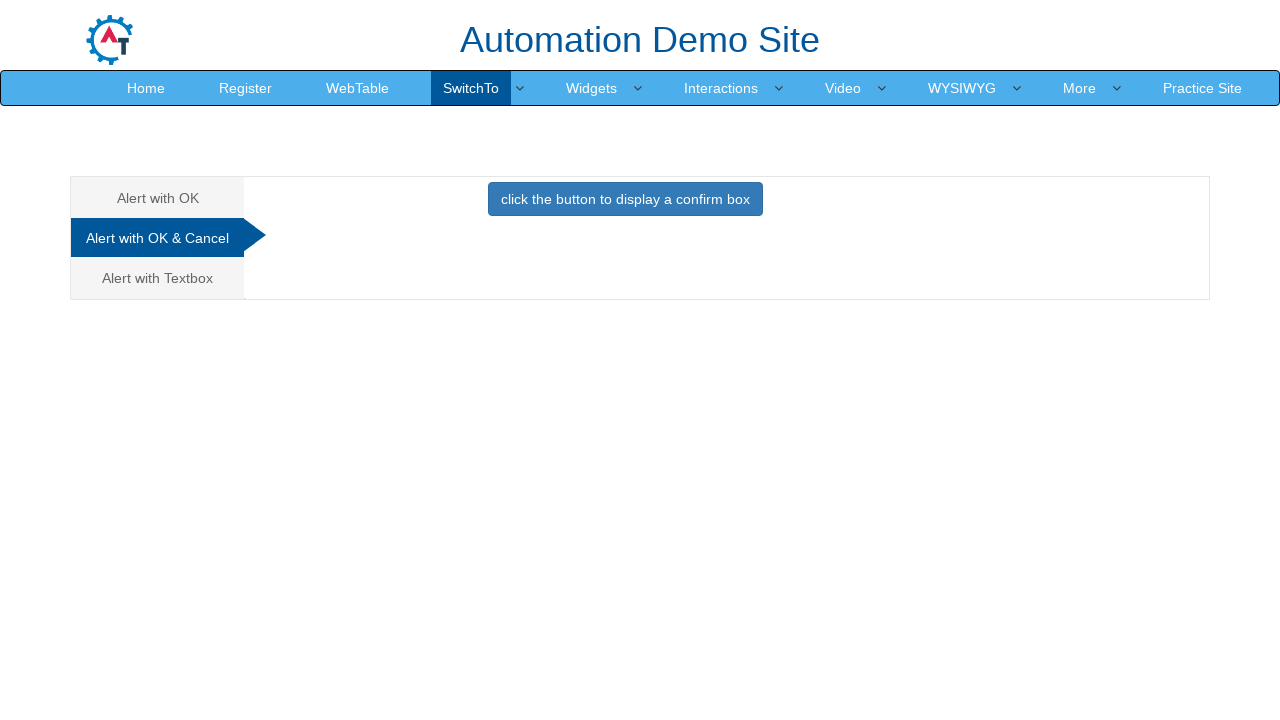

Clicked button to display confirm box at (625, 199) on #CancelTab button
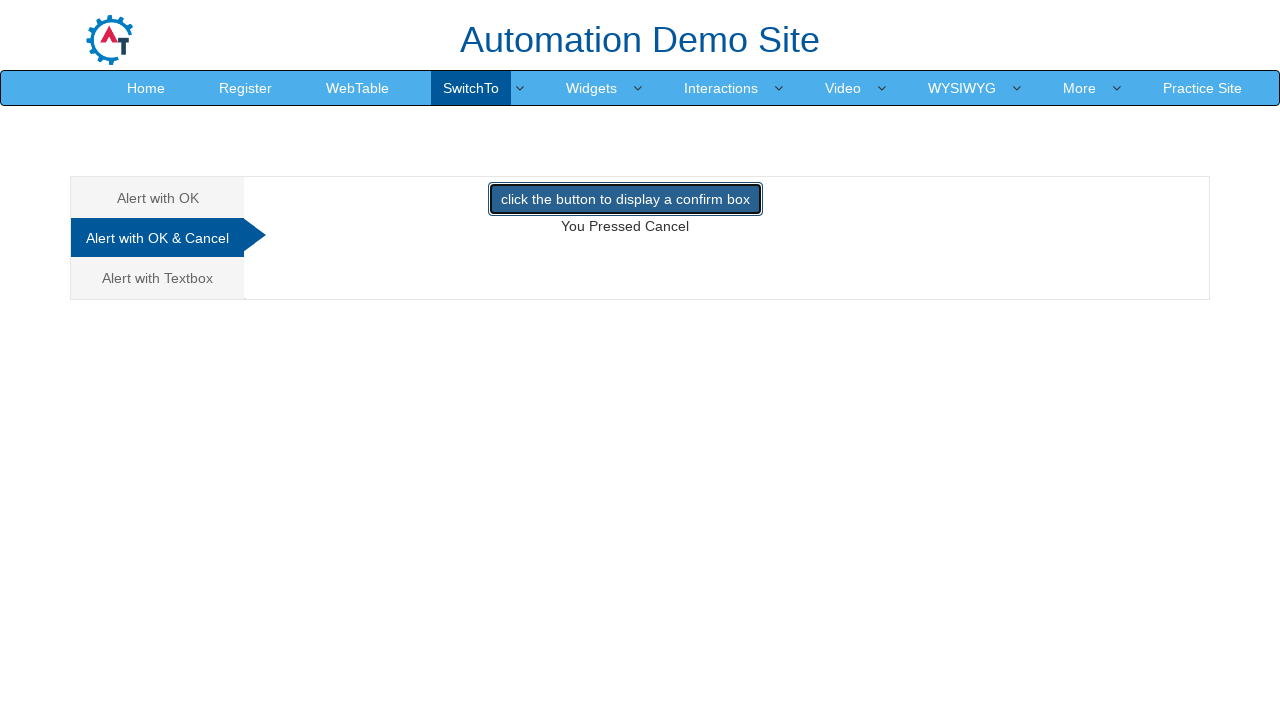

Set up dialog handler to accept confirm dialog
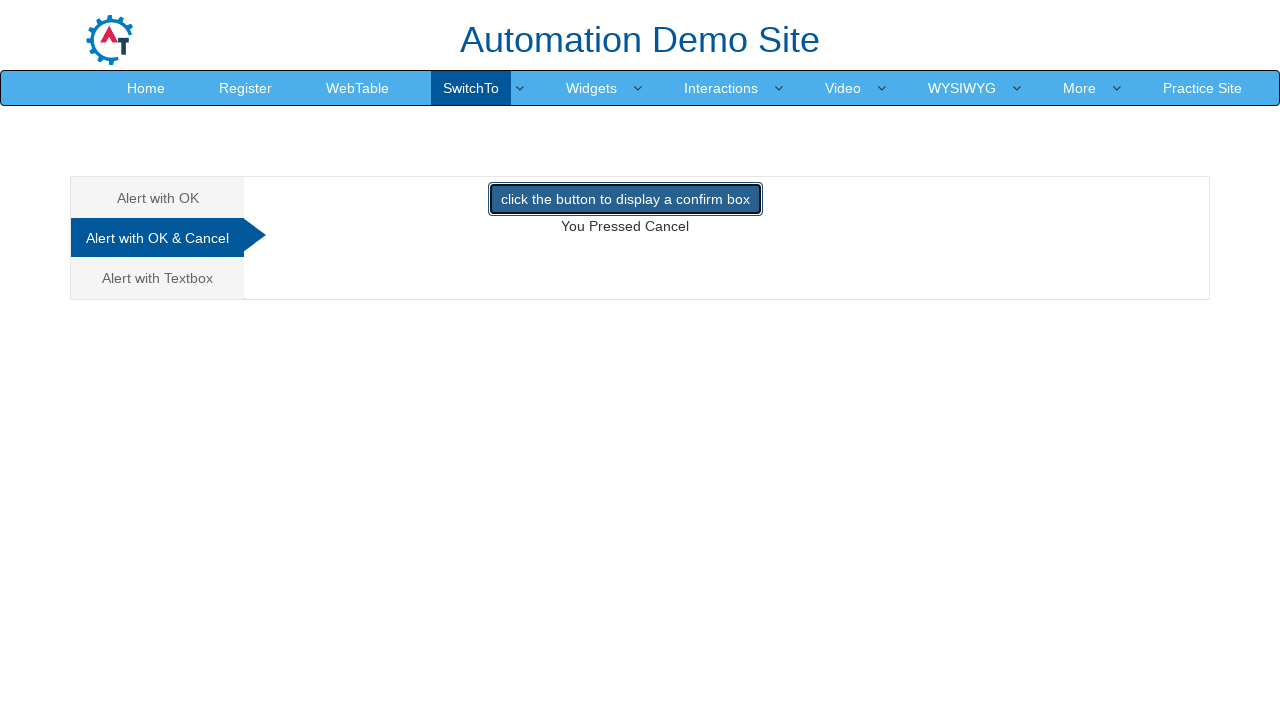

Clicked button to trigger confirm dialog and accepted it (OK) at (625, 199) on #CancelTab button
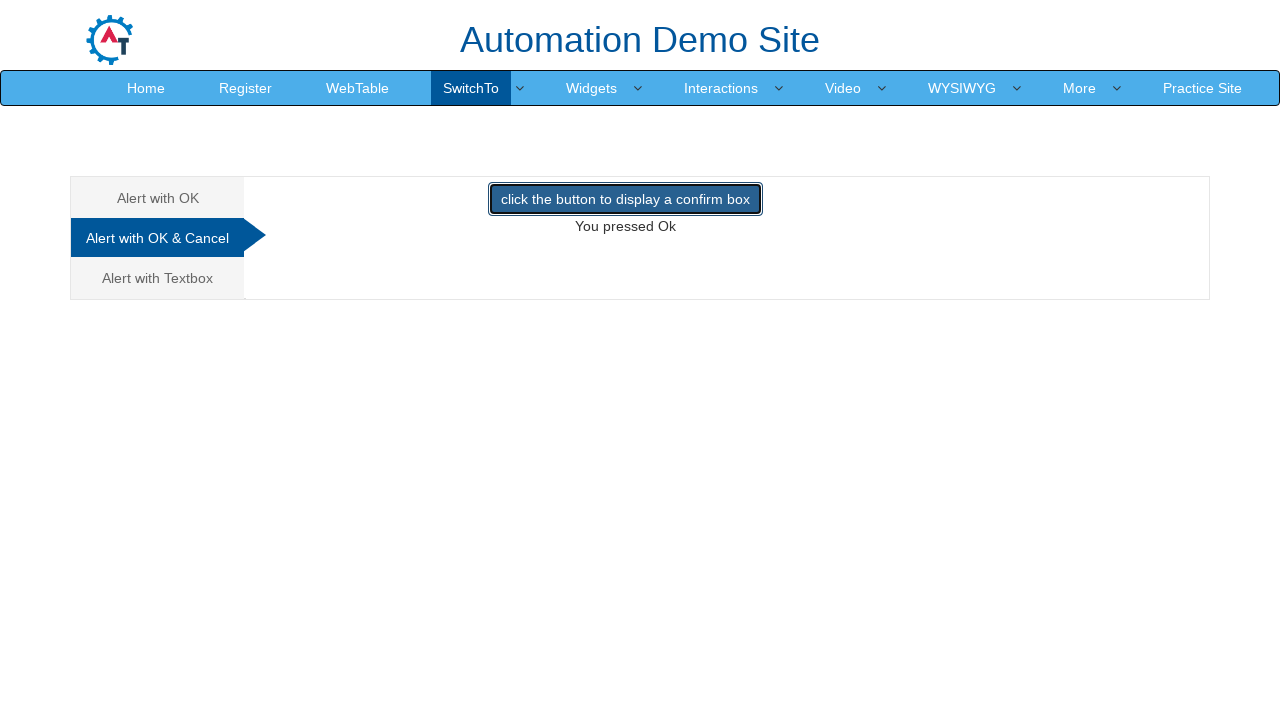

Result text element loaded after accepting dialog
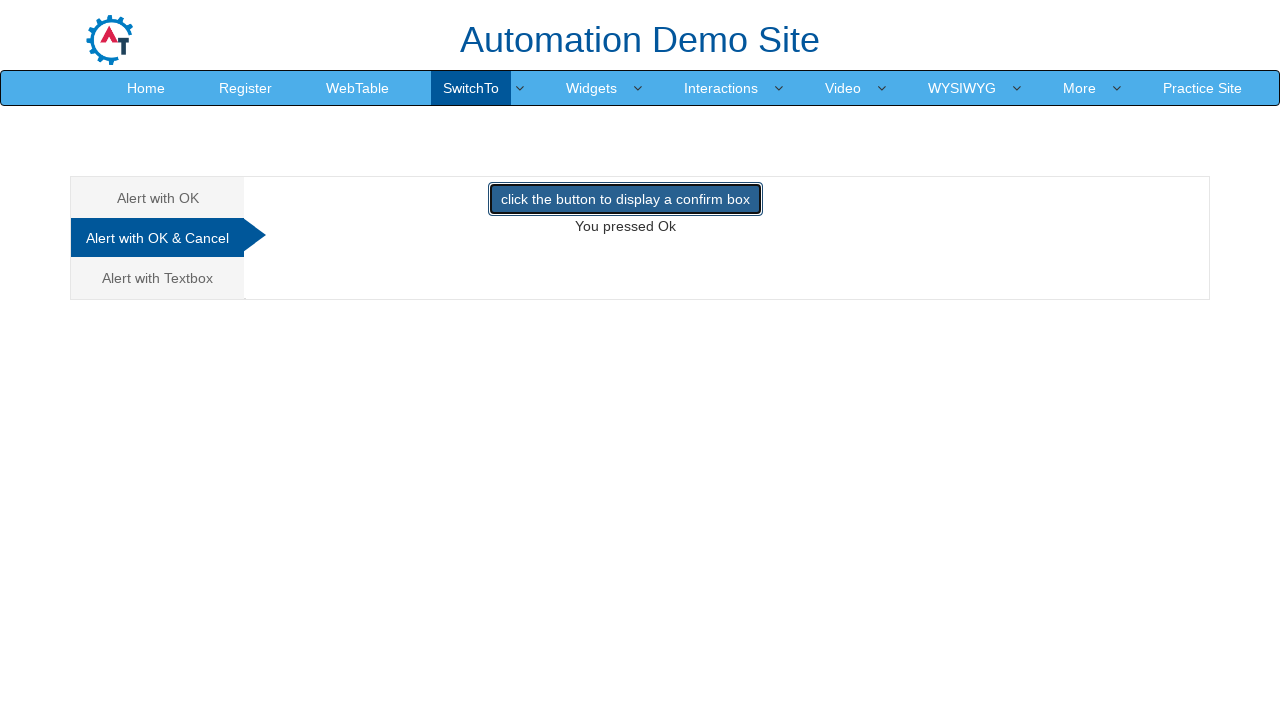

Retrieved result text: 'You pressed Ok'
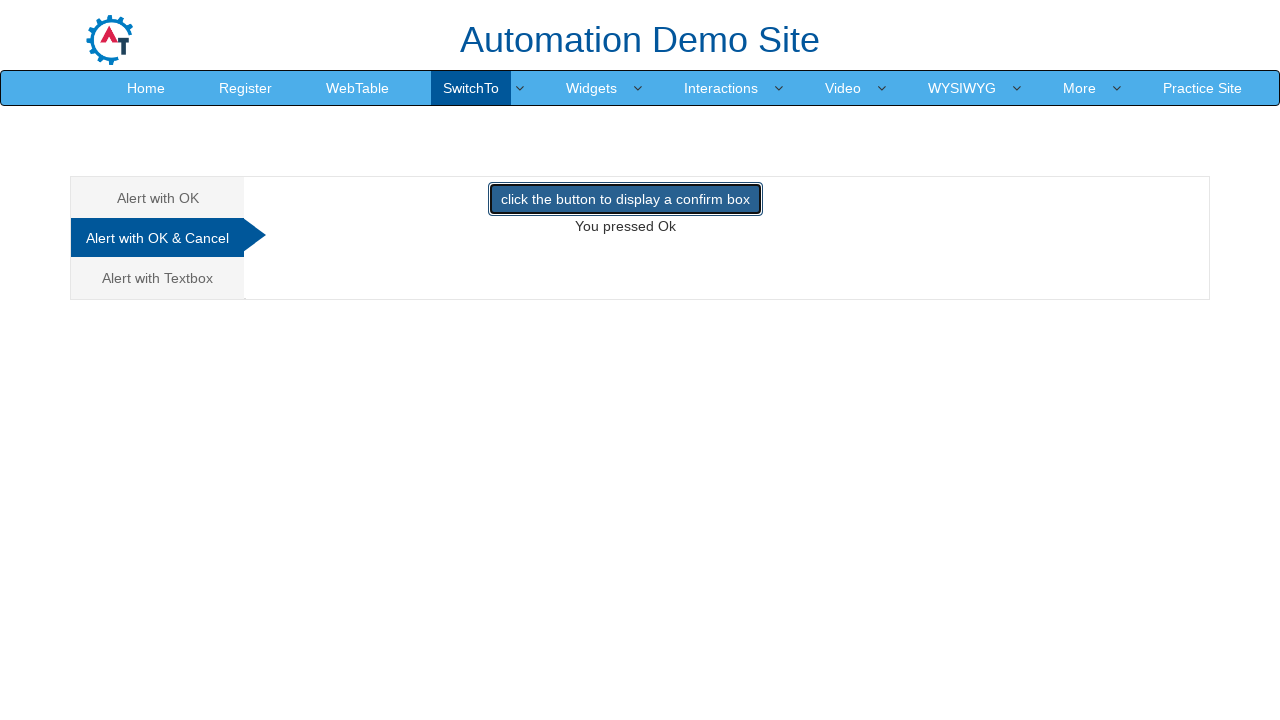

Clicked button again to trigger another confirm dialog at (625, 199) on #CancelTab button
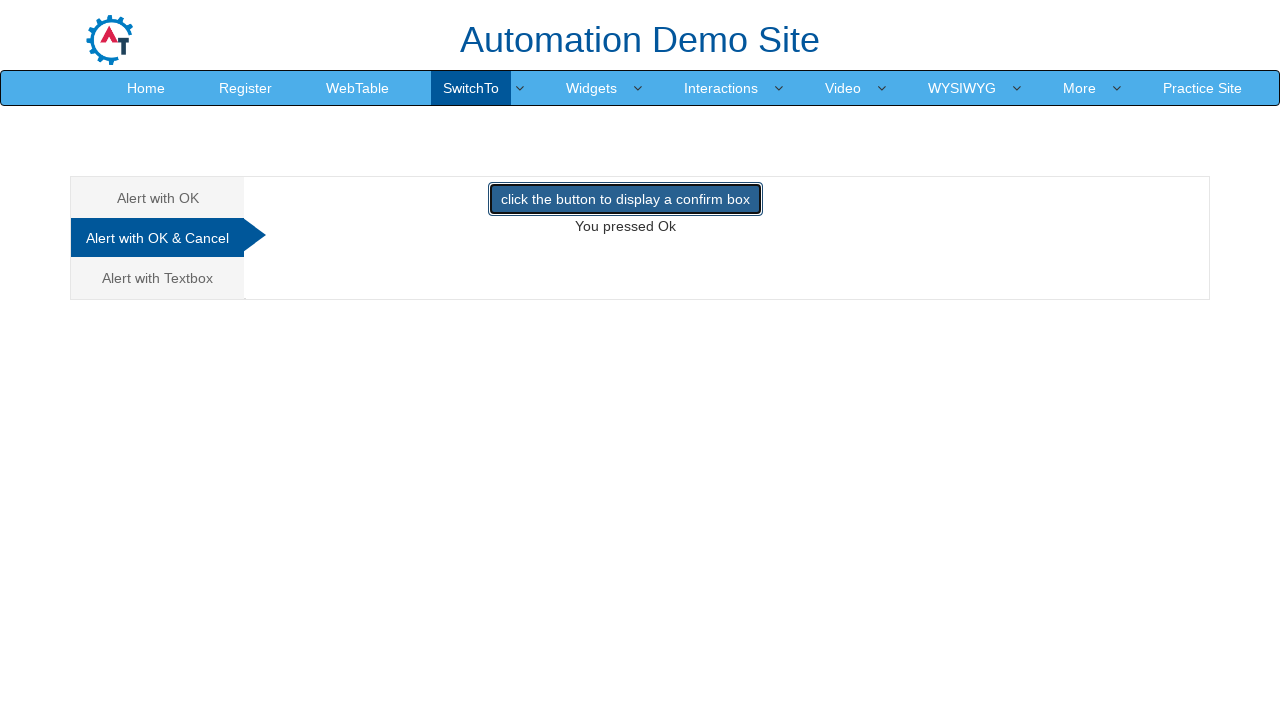

Set up dialog handler to dismiss confirm dialog
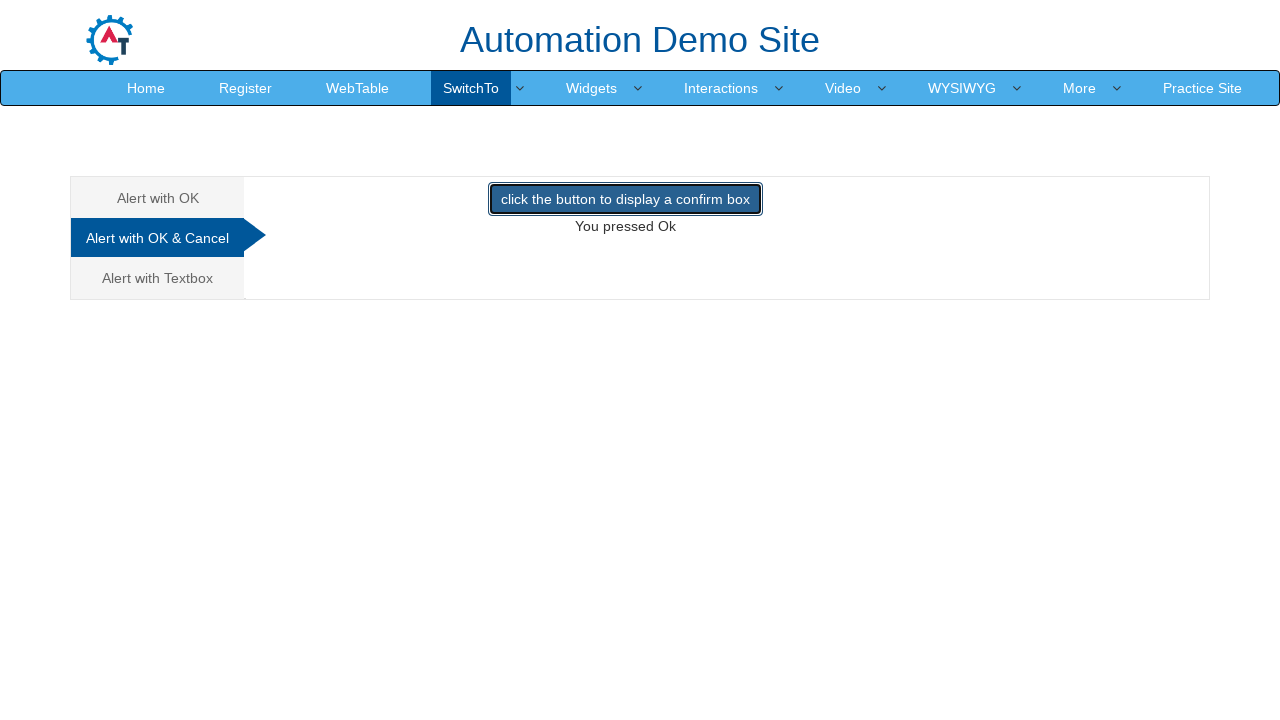

Clicked button to trigger confirm dialog and dismissed it (Cancel) at (625, 199) on #CancelTab button
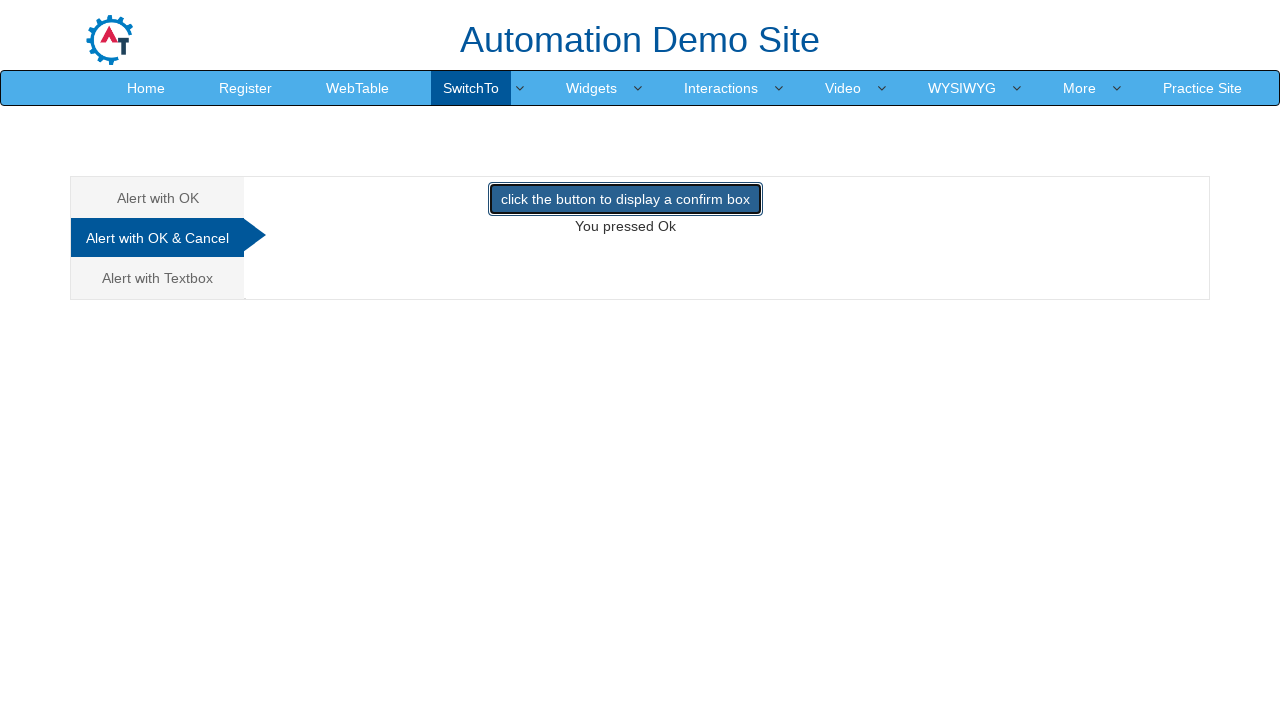

Result text element loaded after dismissing dialog
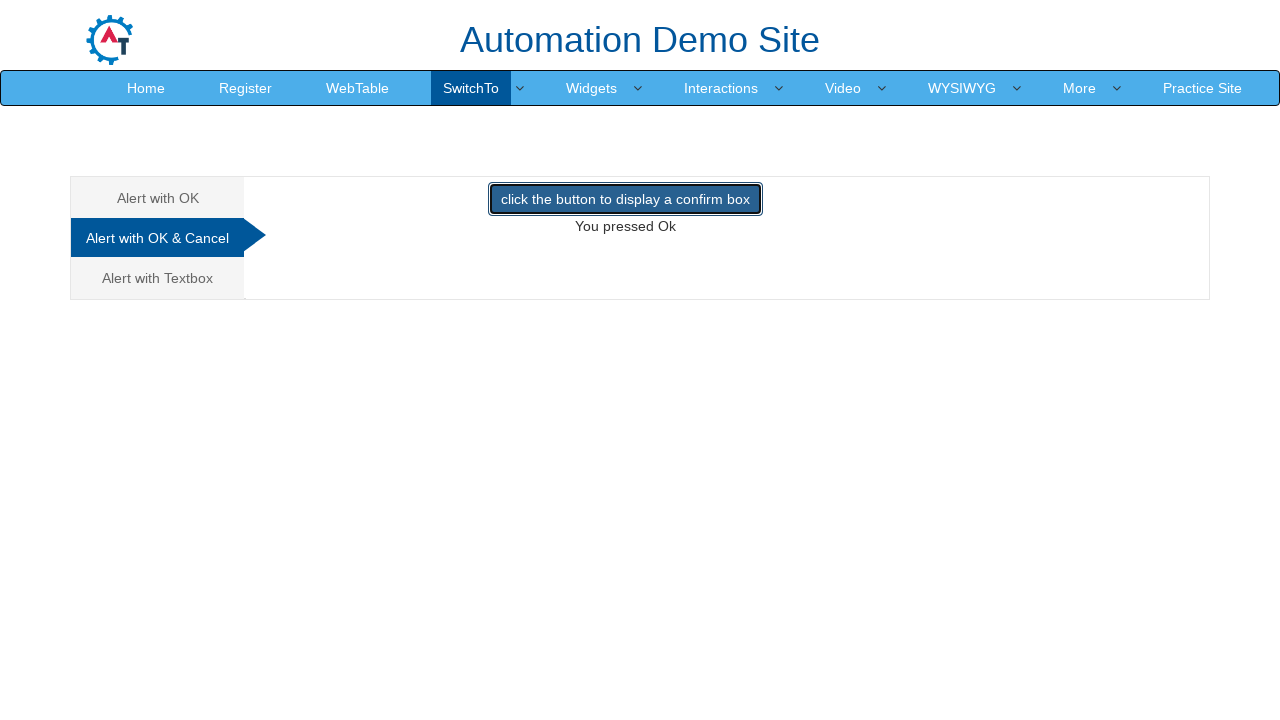

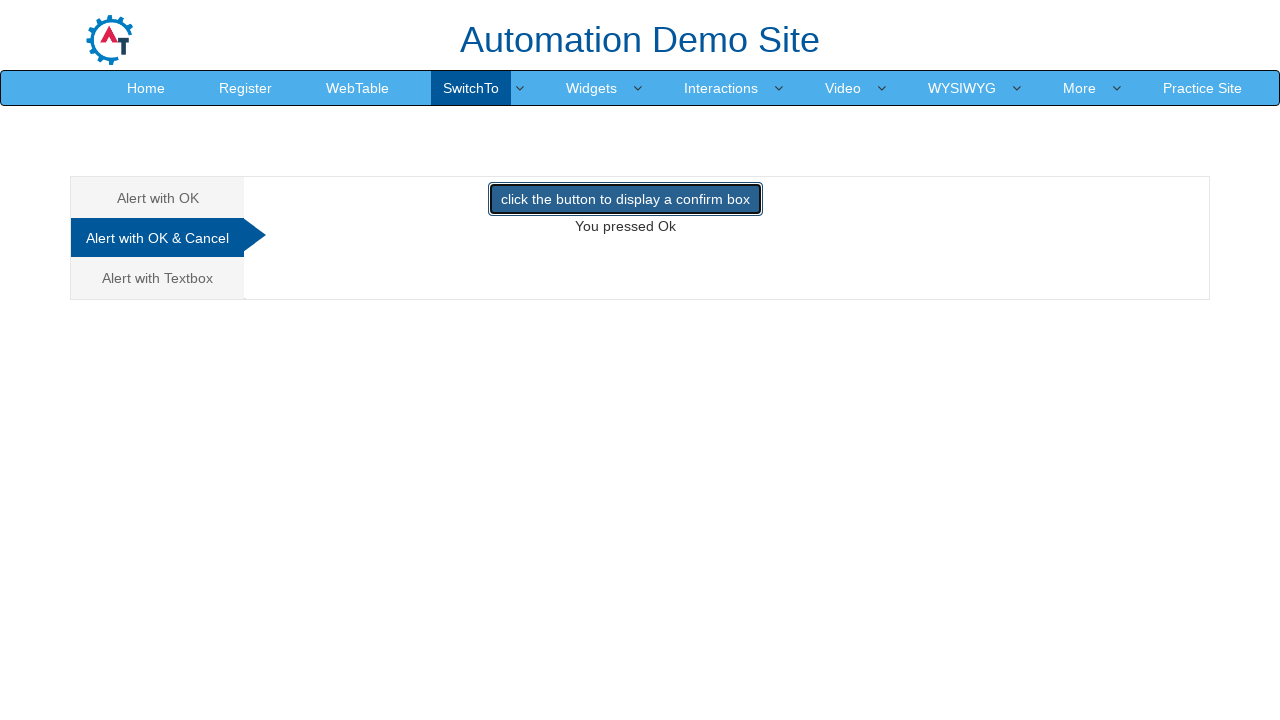